Simple test that navigates to the Infosys homepage and verifies the page loads successfully.

Starting URL: https://www.infosys.com/

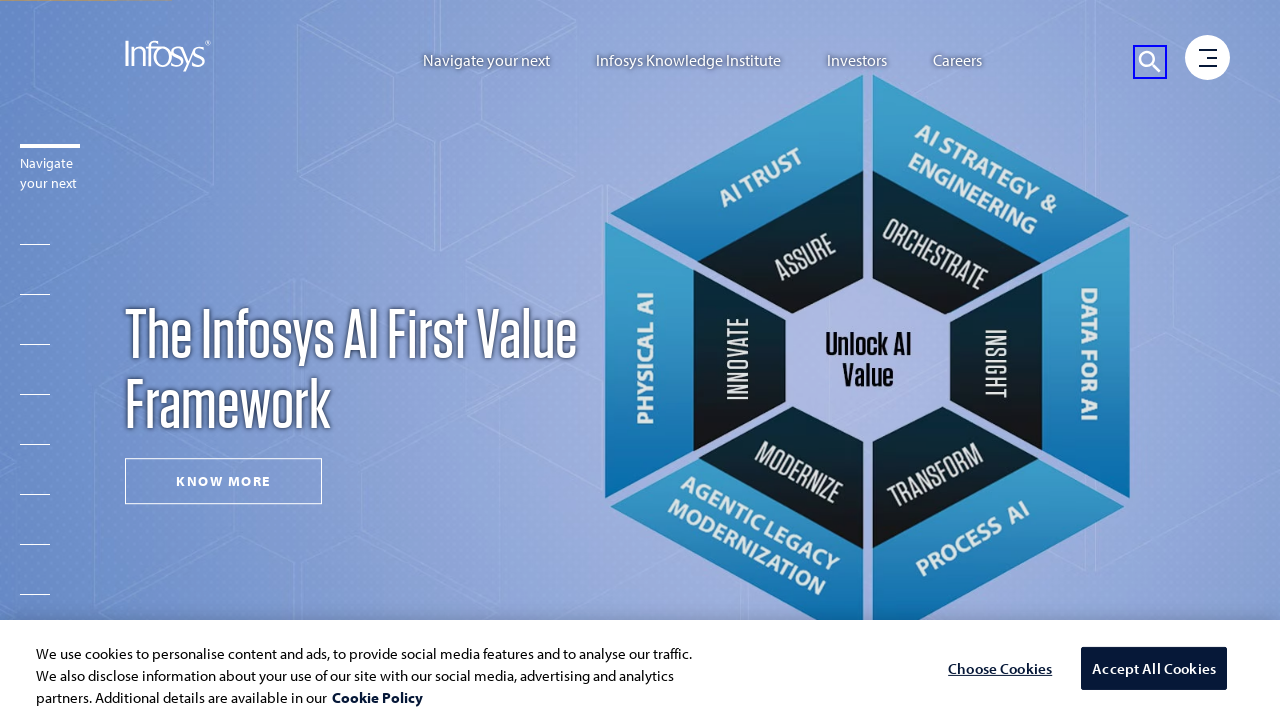

Waited for page to reach domcontentloaded state
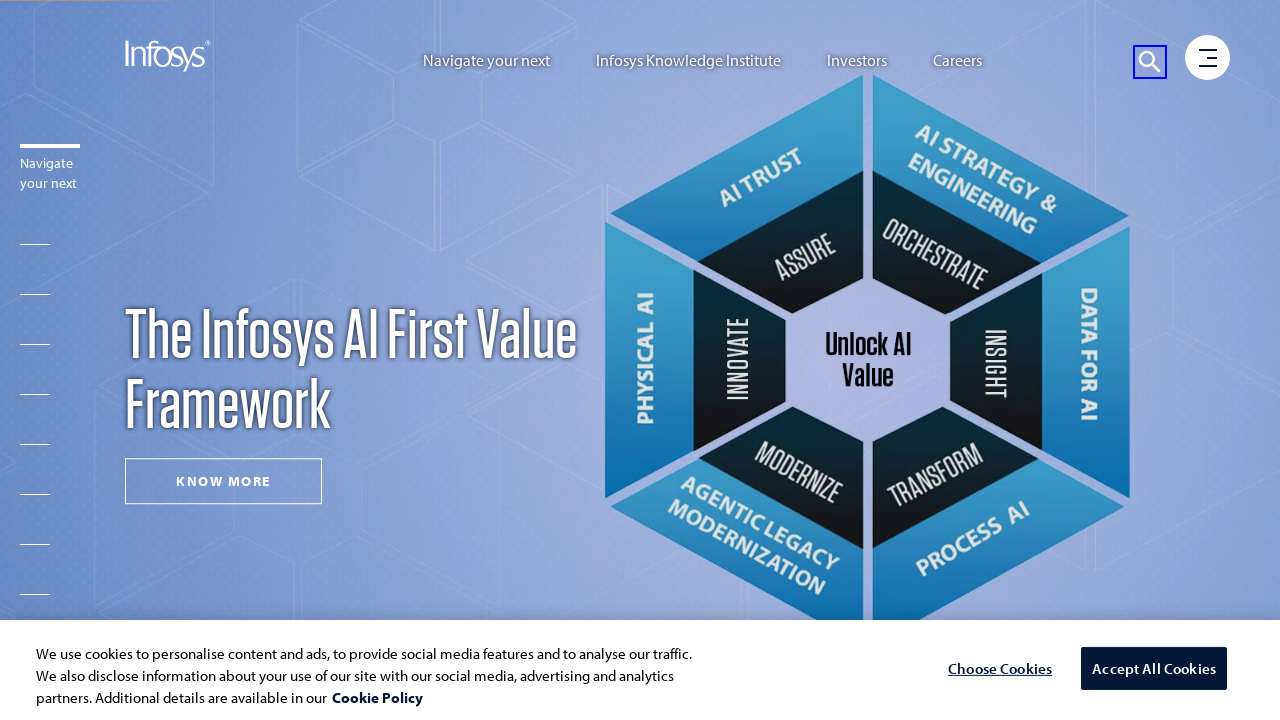

Verified body element is present on Infosys homepage
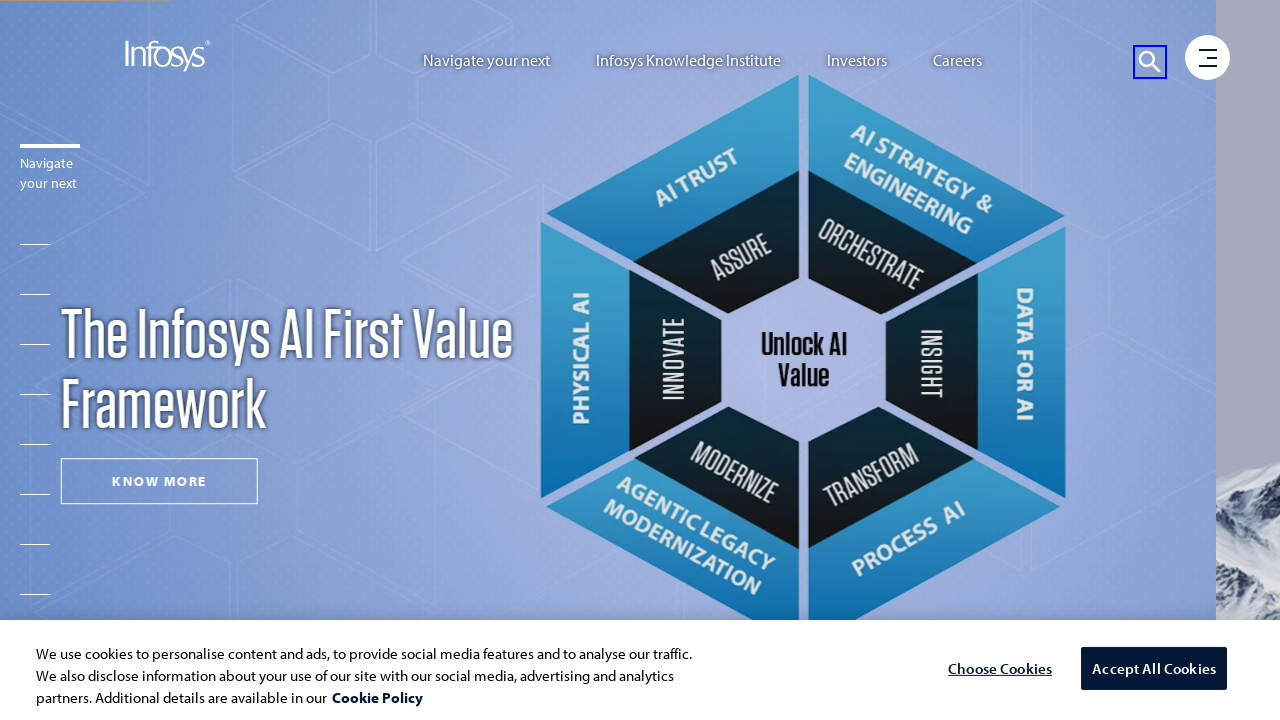

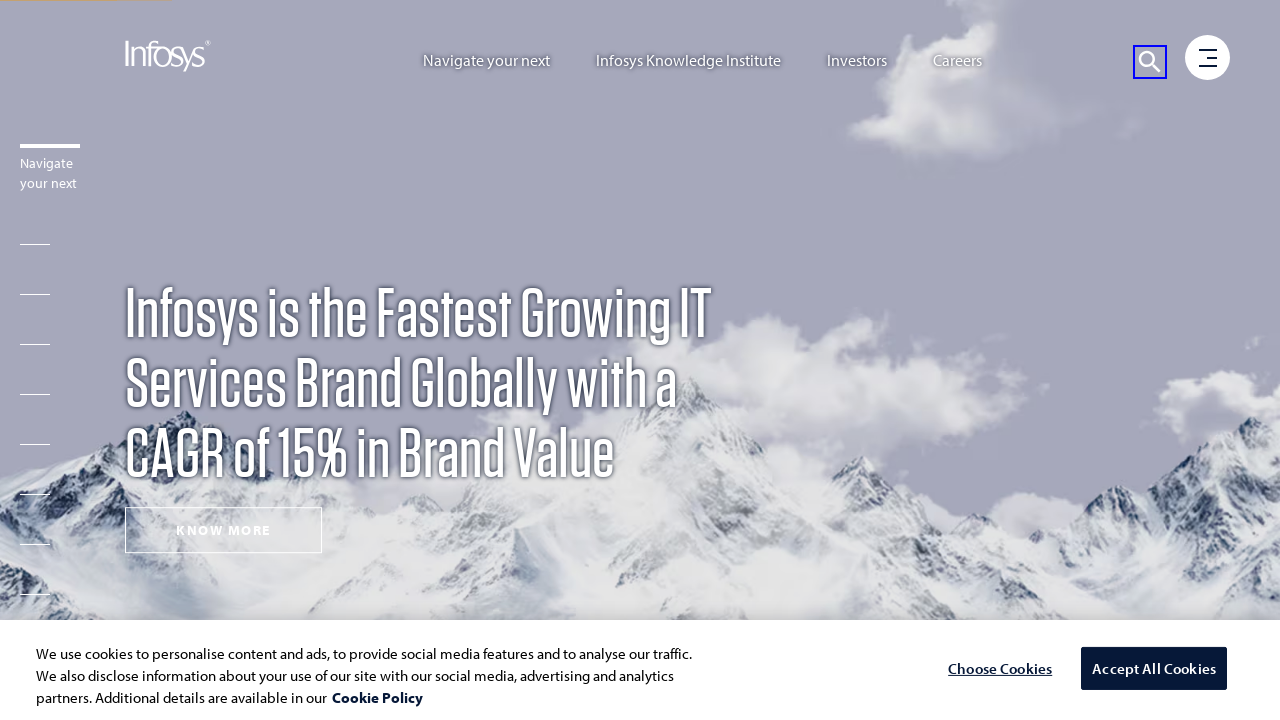